Tests adding a pizza (Margherita) to the shopping basket on a pizza delivery website and viewing the cart.

Starting URL: https://pizzamania.by/

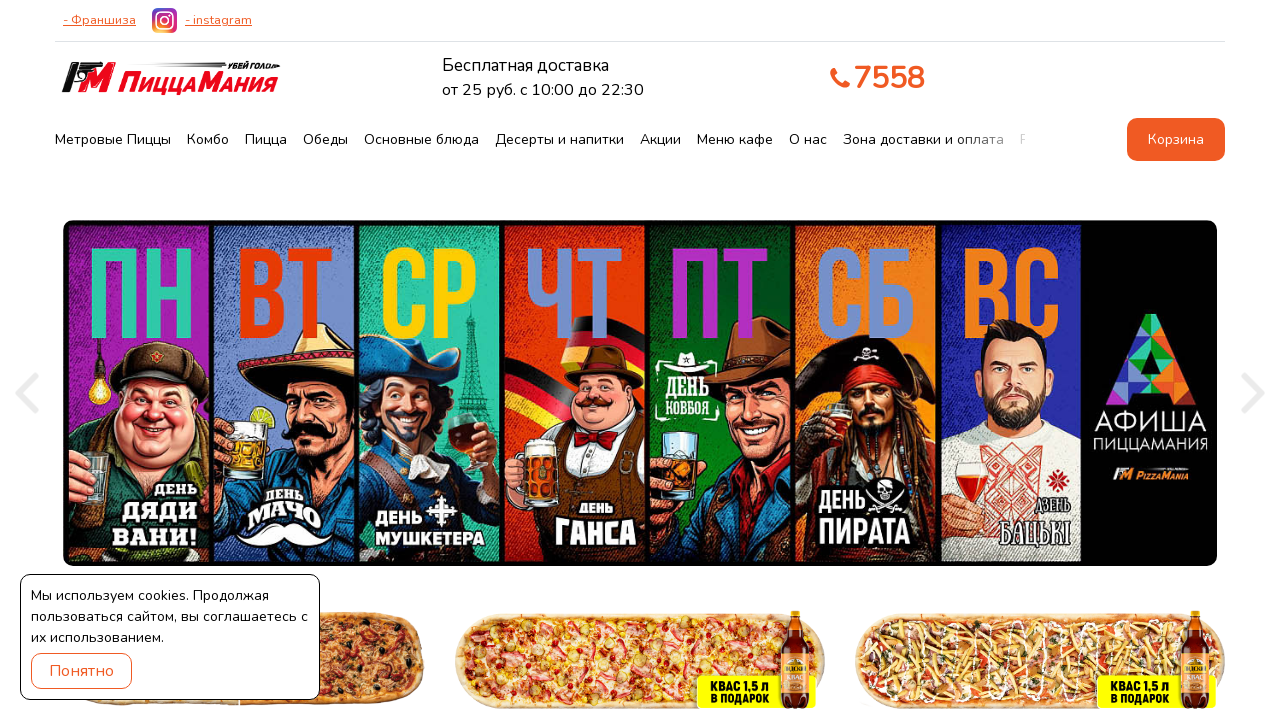

Clicked on Pizza menu link at (266, 140) on xpath=//a[@href='/#pizza']
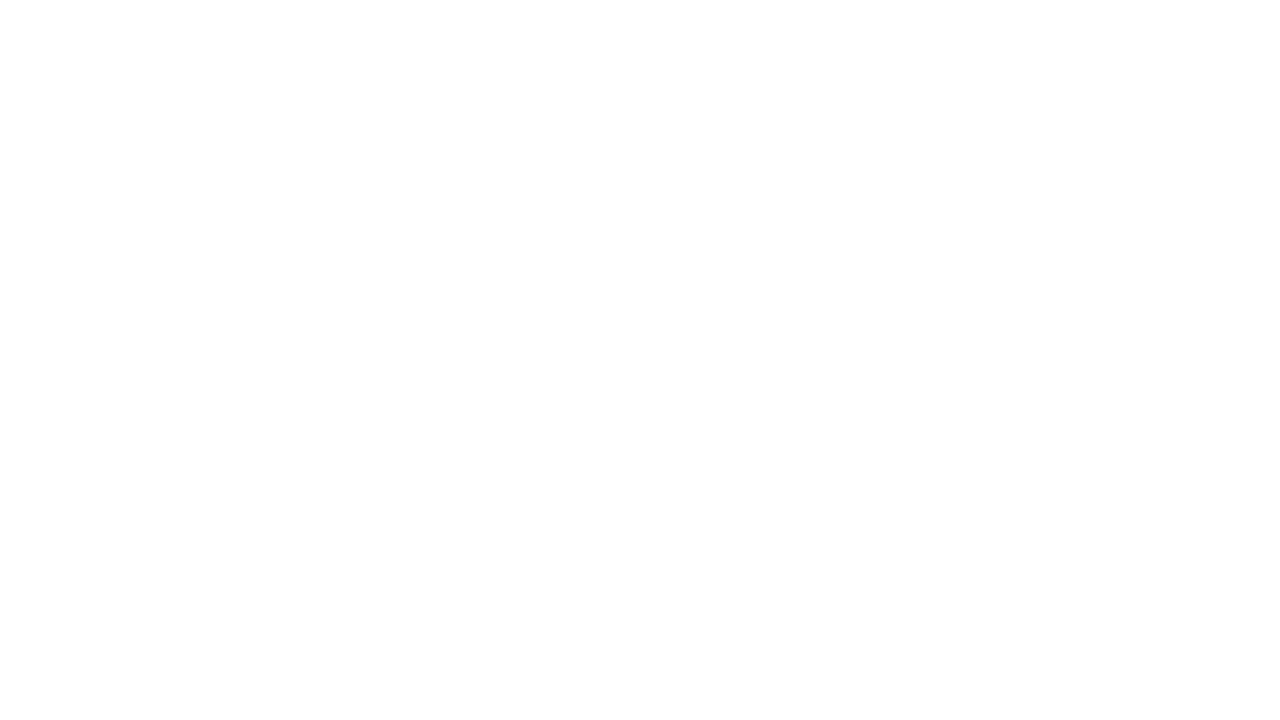

Clicked 'Add to basket' button for Margherita pizza (item #37) at (268, 702) on xpath=//article[@id='item-37']/div[2]/div/a
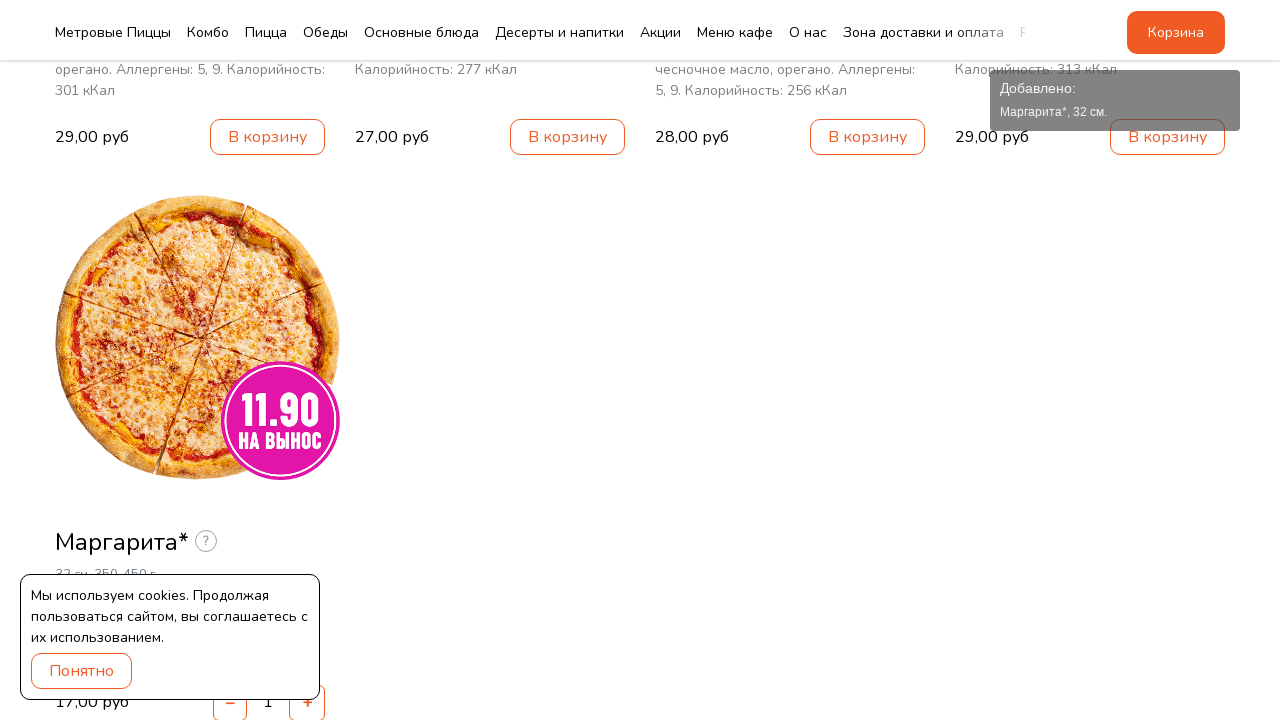

Clicked basket button to view cart at (1176, 32) on xpath=//a[@id='basket']
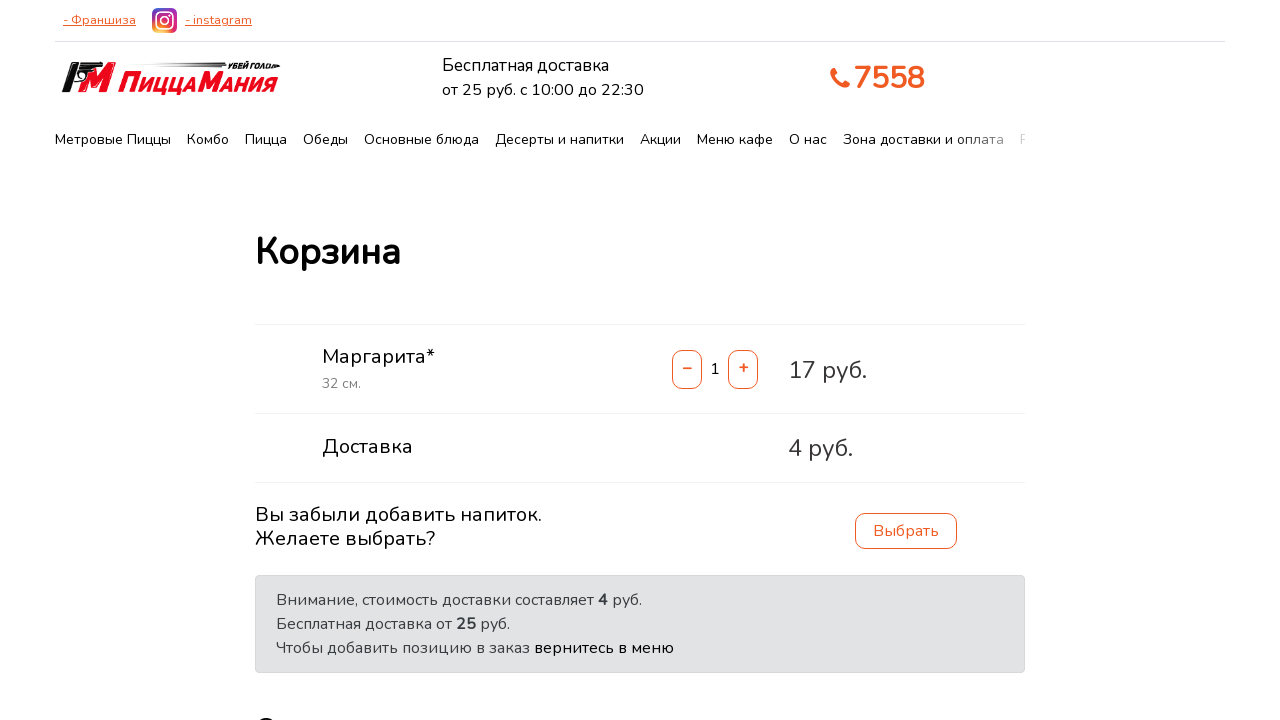

Verified Margherita pizza is in shopping basket
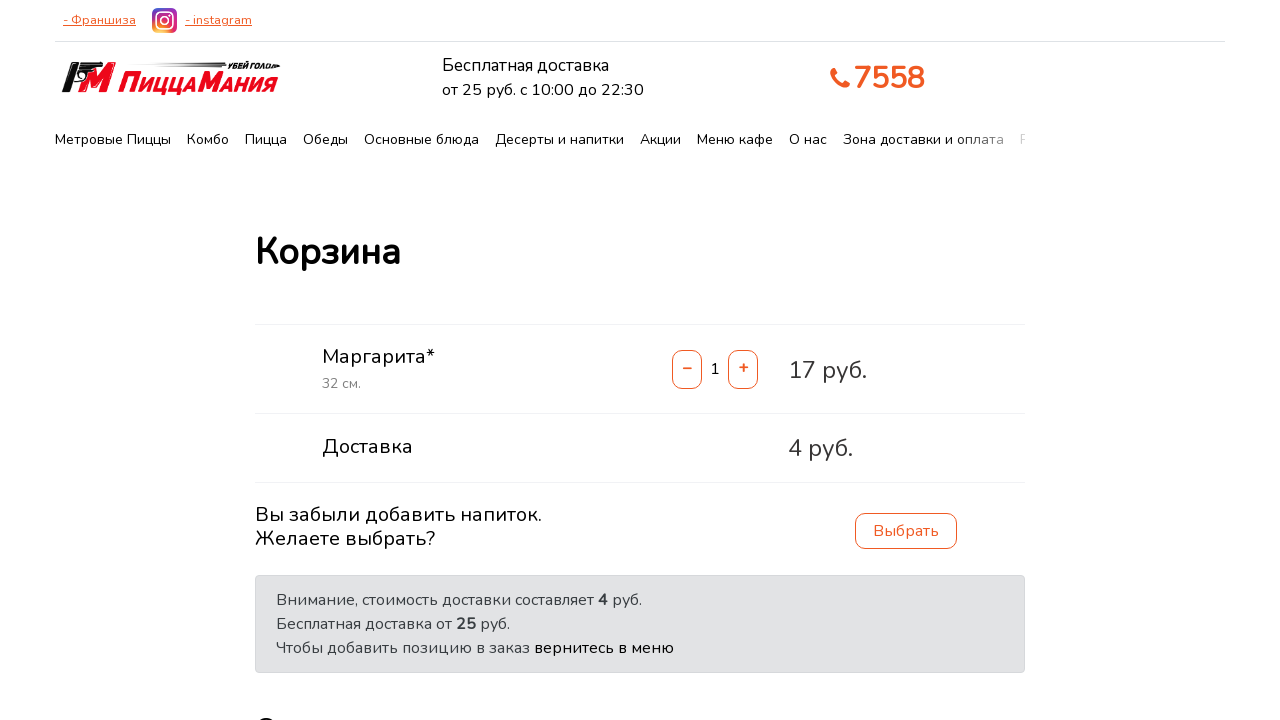

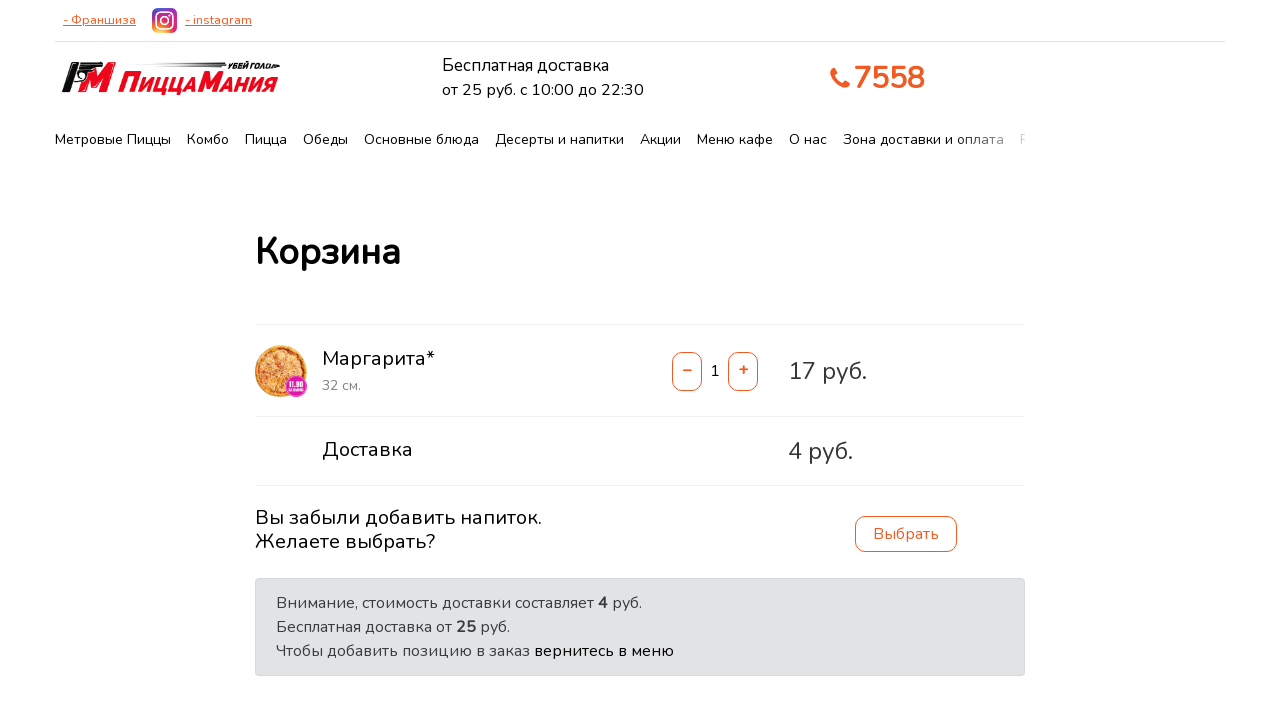